Tests checkbox functionality by navigating to the checkboxes page and toggling checkbox states

Starting URL: https://the-internet.herokuapp.com/

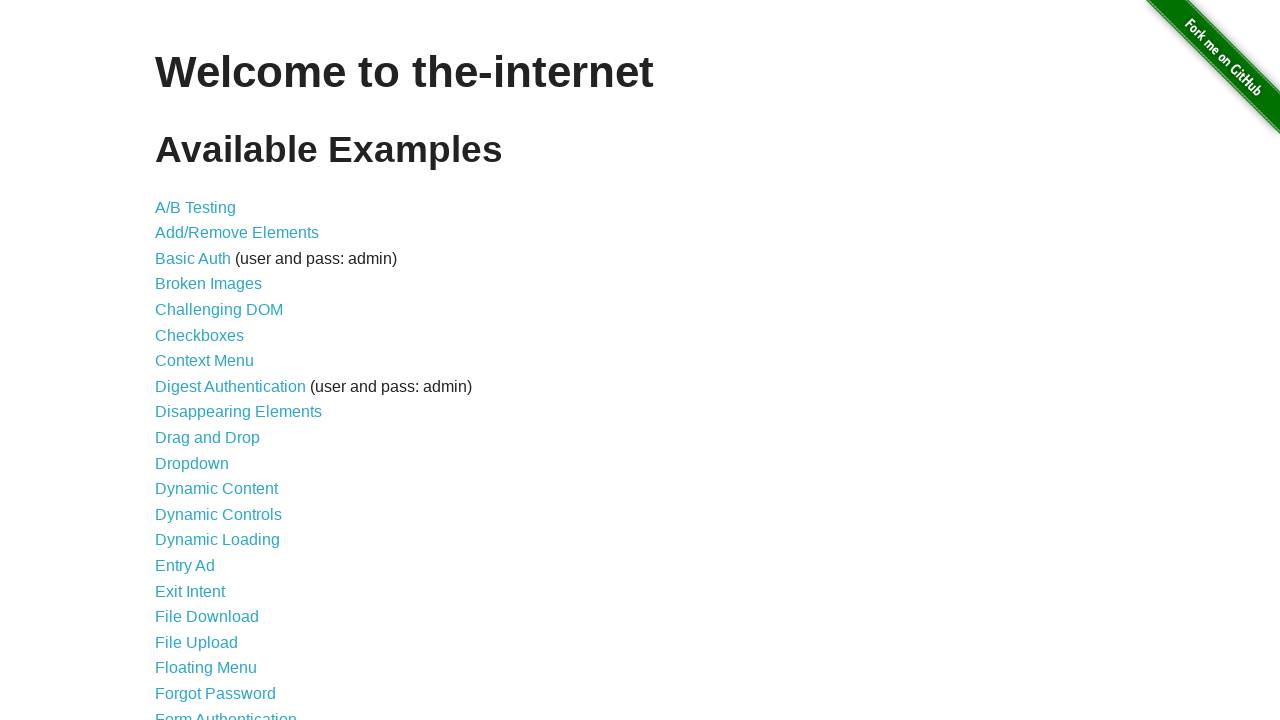

Clicked on Checkboxes link to navigate to checkboxes page at (200, 335) on [href='/checkboxes']
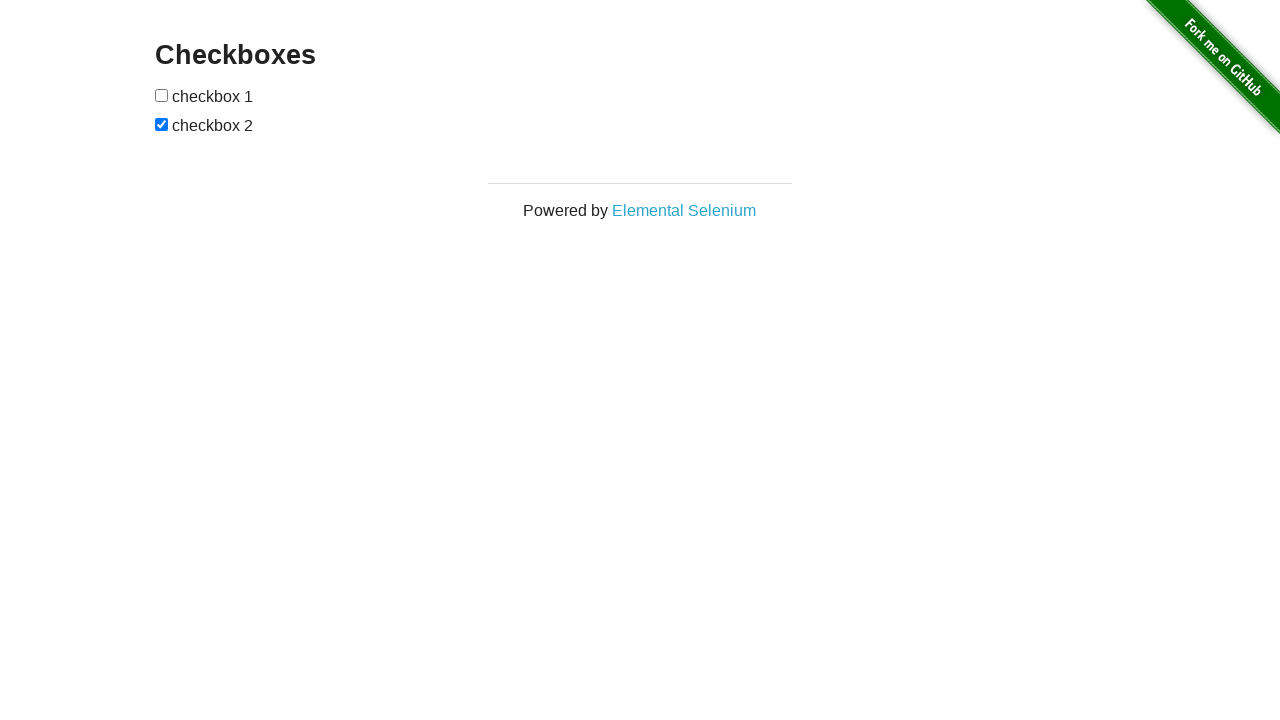

Checked the first checkbox at (162, 95) on #checkboxes :first-child
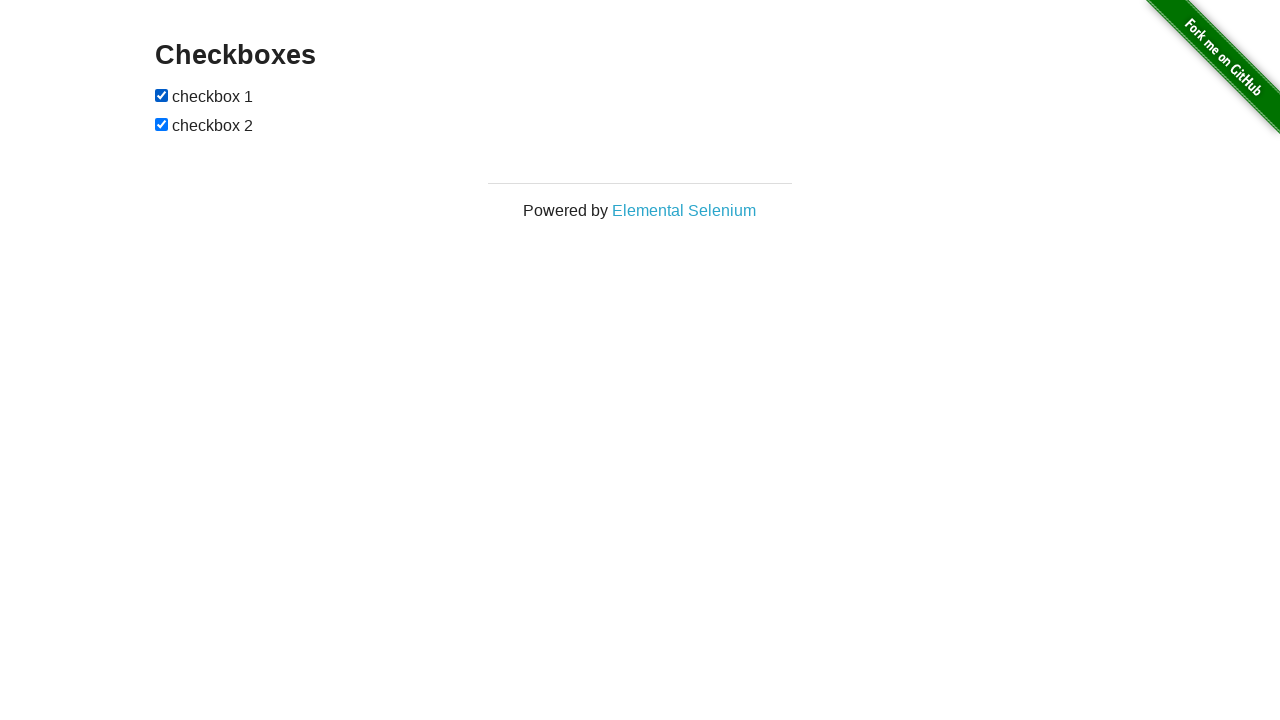

Unchecked the last checkbox at (162, 124) on #checkboxes :last-child
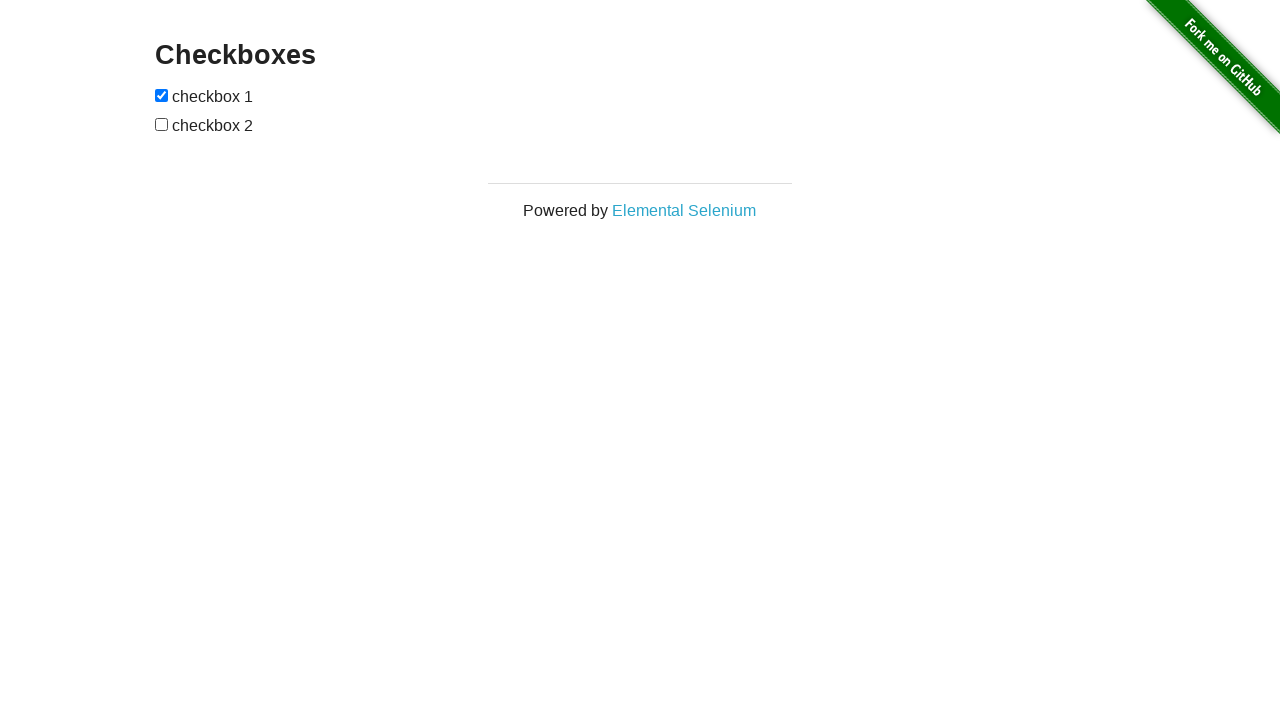

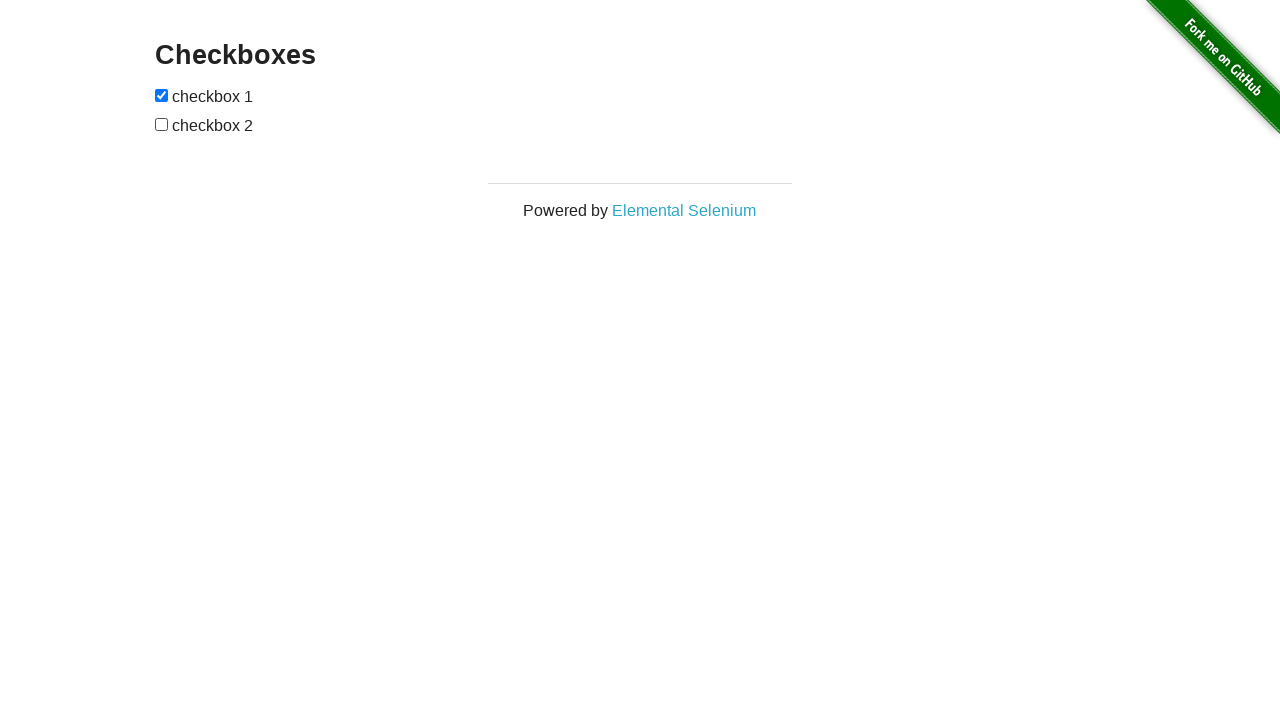